Verifies that product categories are displayed on the homepage

Starting URL: https://www.demoblaze.com/

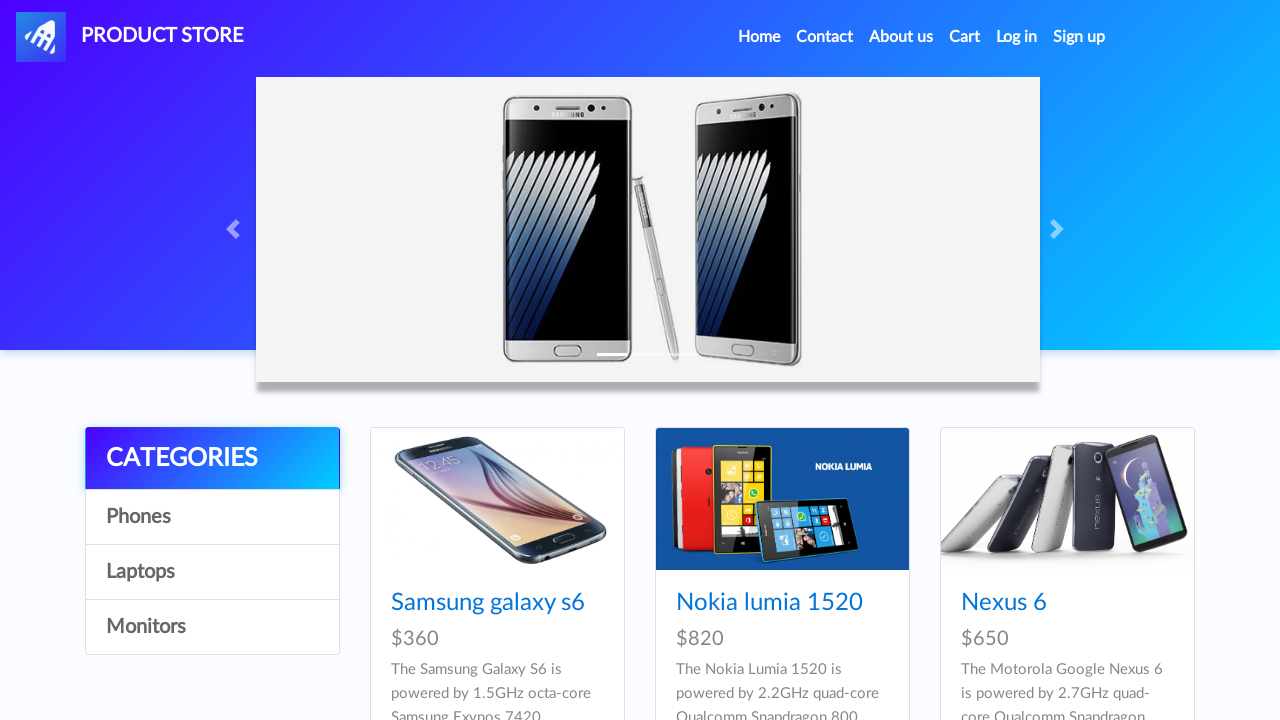

Navigated to https://www.demoblaze.com/
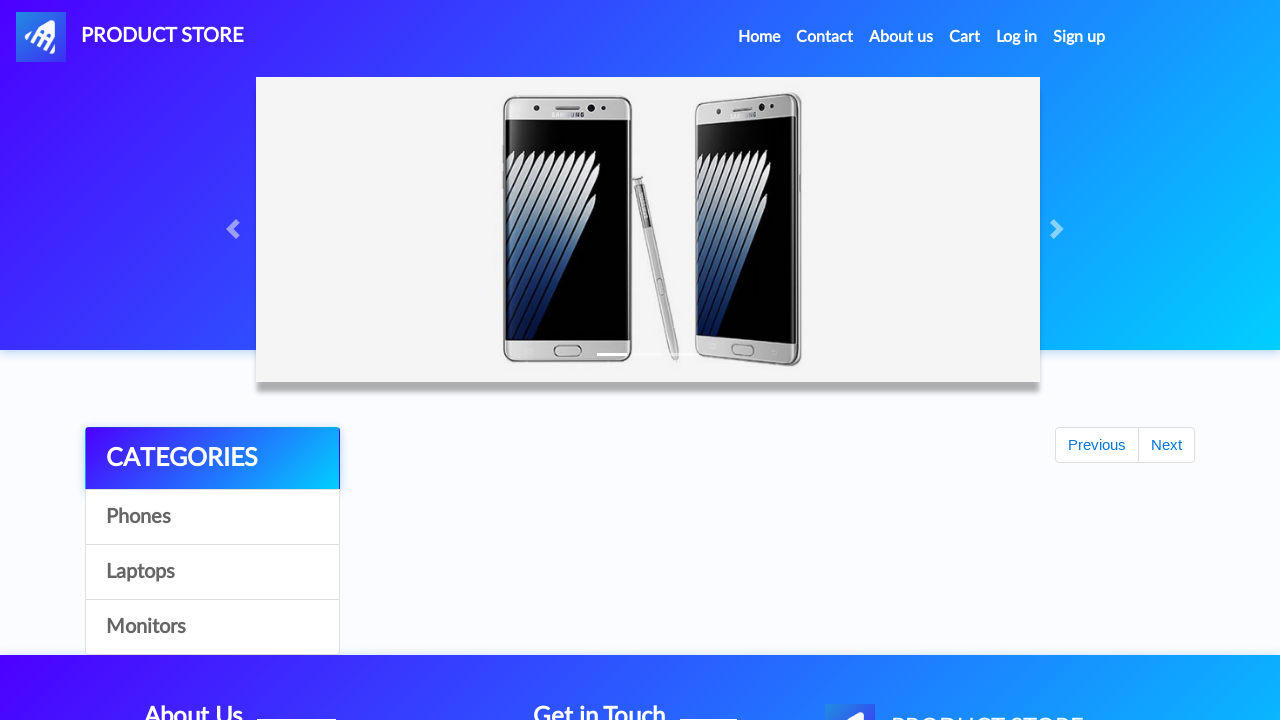

Located all product category elements
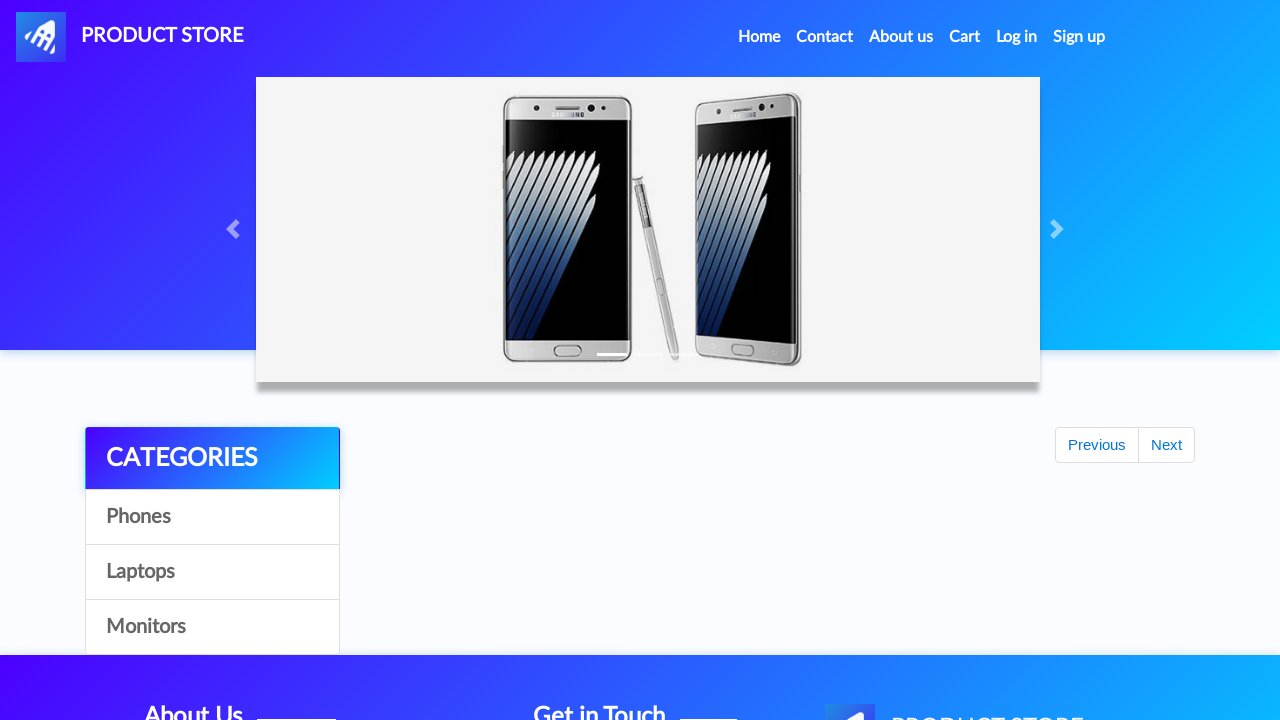

Verified that at least 3 product categories are displayed on the homepage
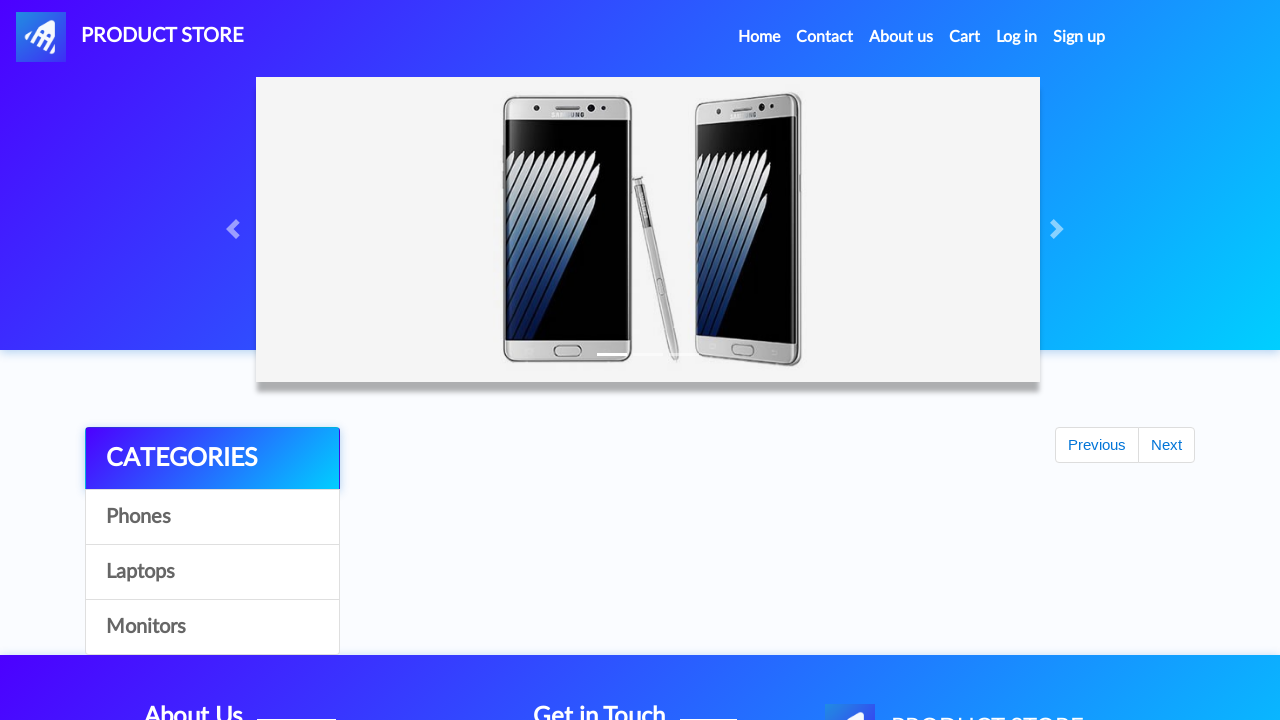

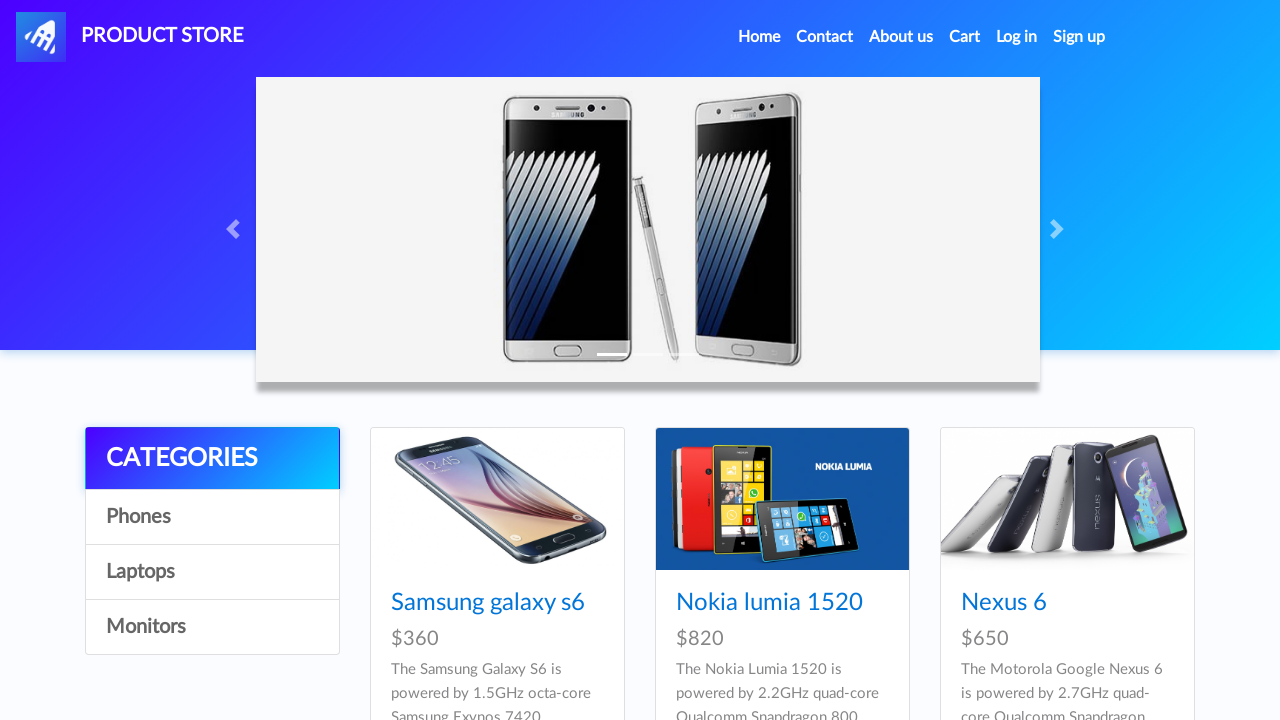